Tests working with multiple windows by clicking a link that opens a new window, then switching between the original and new windows using first/last window handle order.

Starting URL: http://the-internet.herokuapp.com/windows

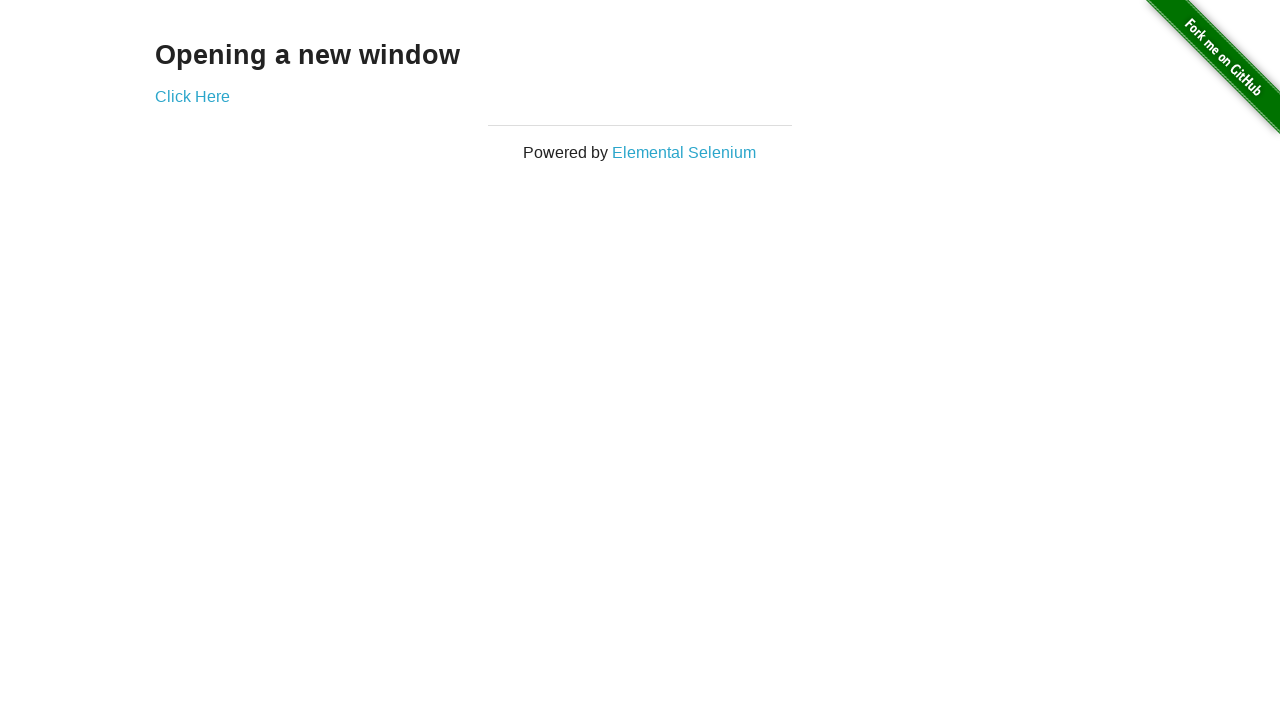

Clicked link to open new window at (192, 96) on .example a
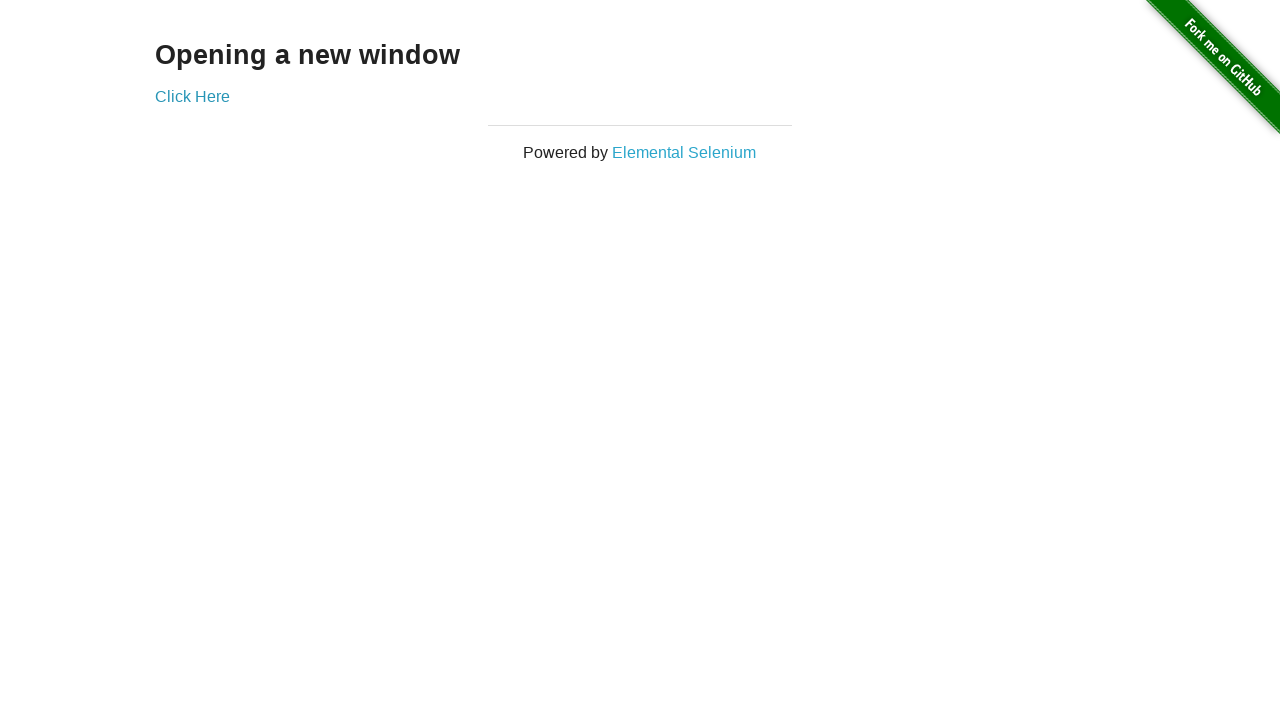

Waited for new window to open
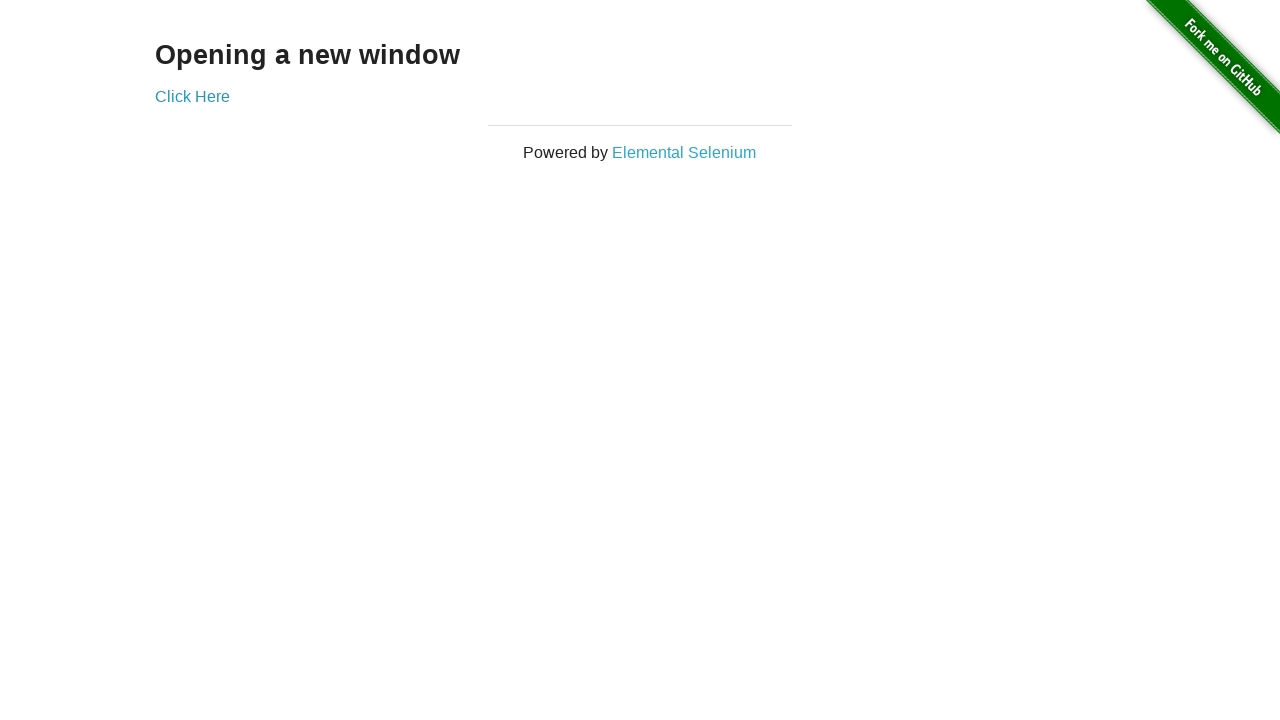

Retrieved all open pages from context
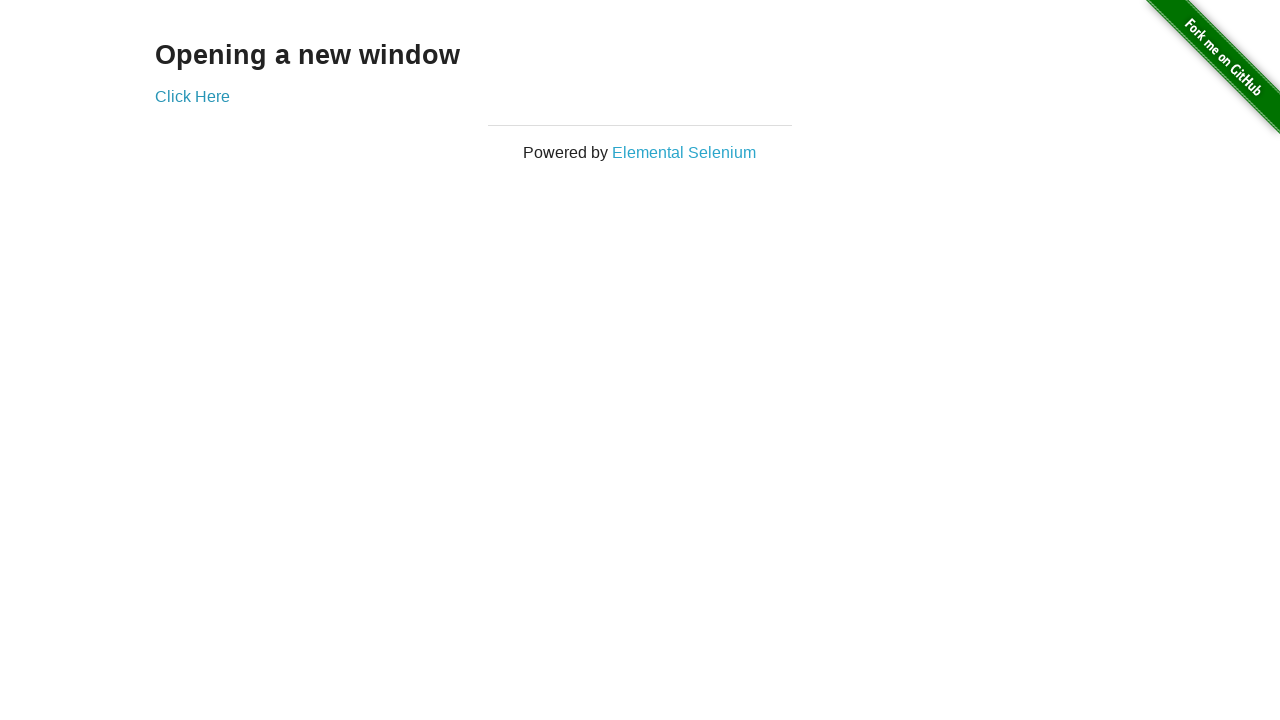

Selected first window (original)
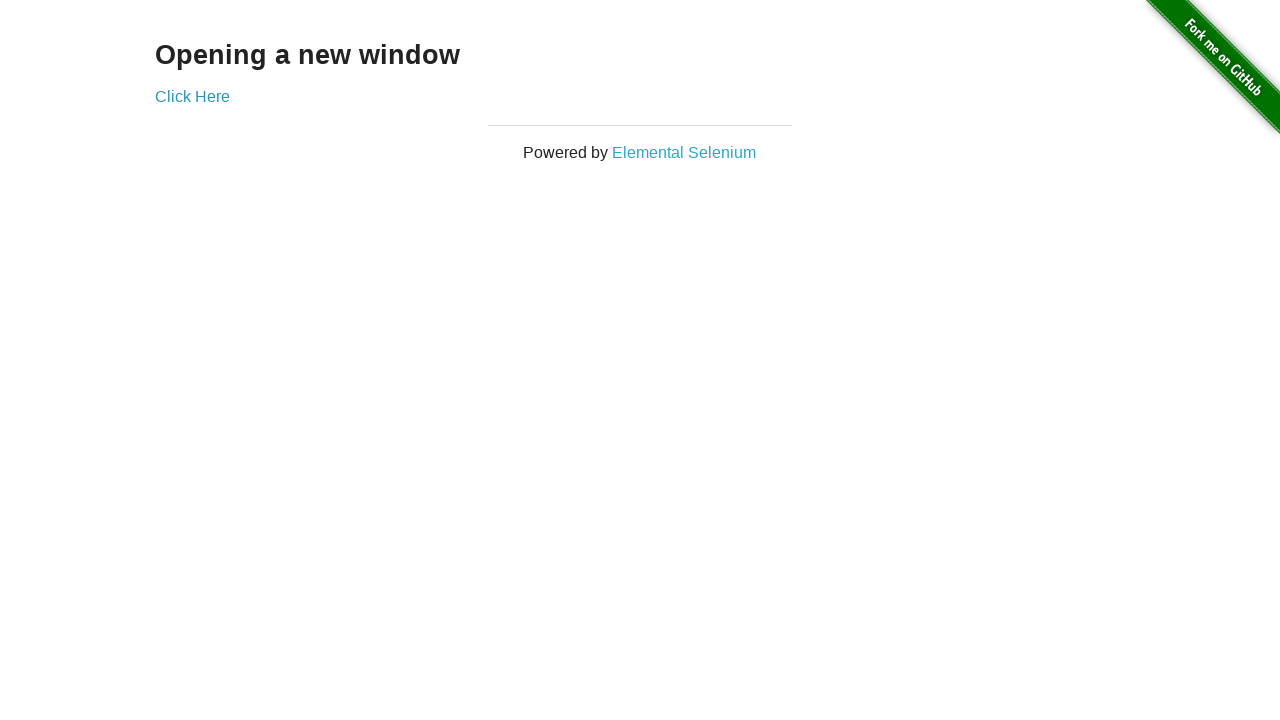

Verified first window title is not 'New Window'
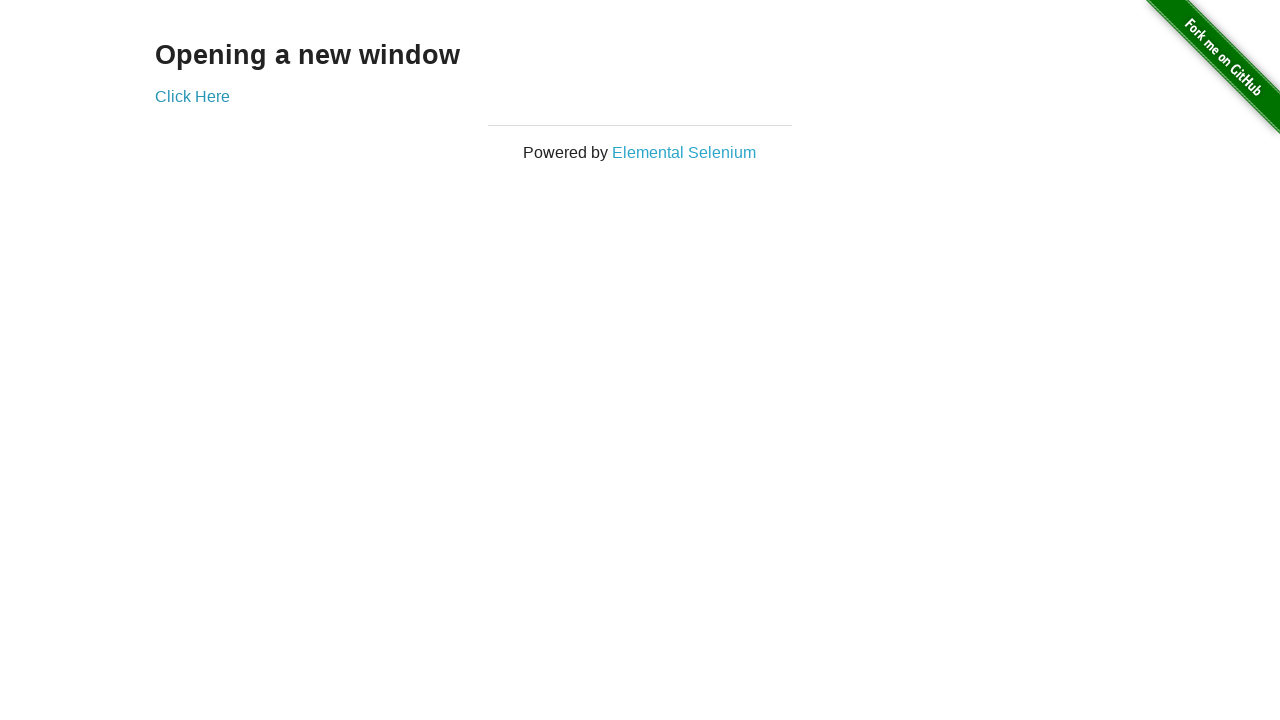

Selected last window (new window)
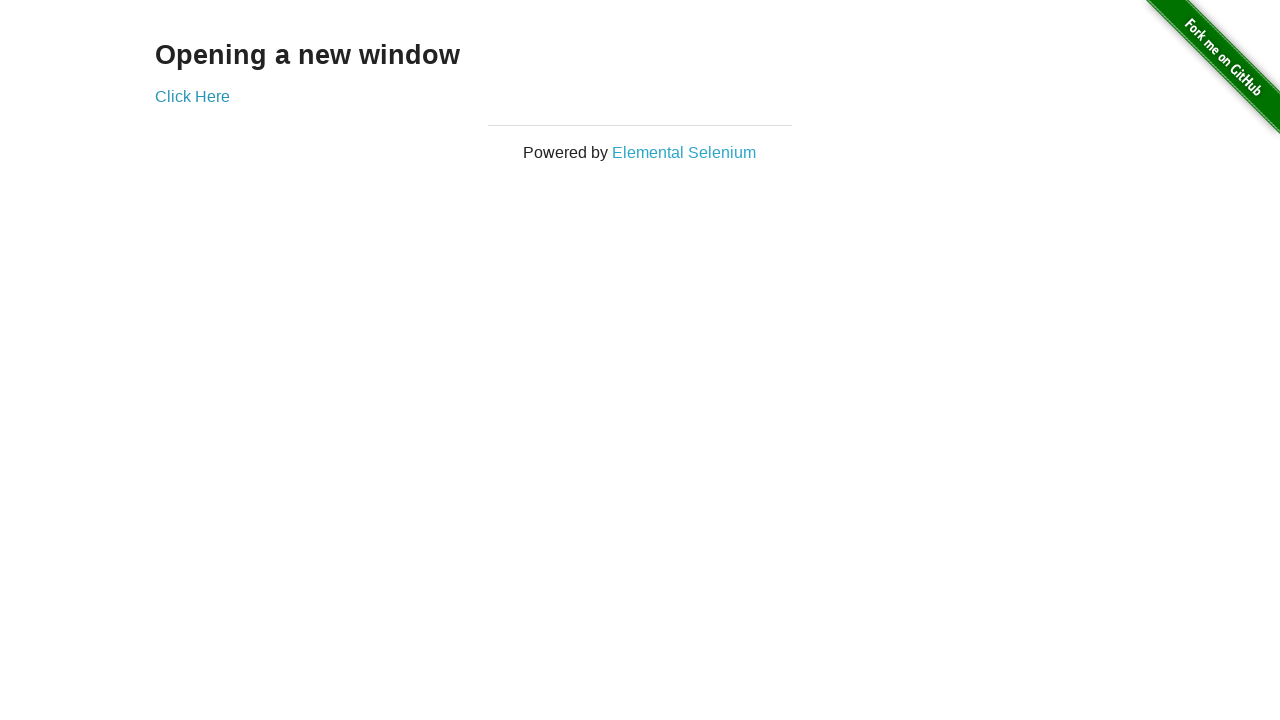

Brought new window to front
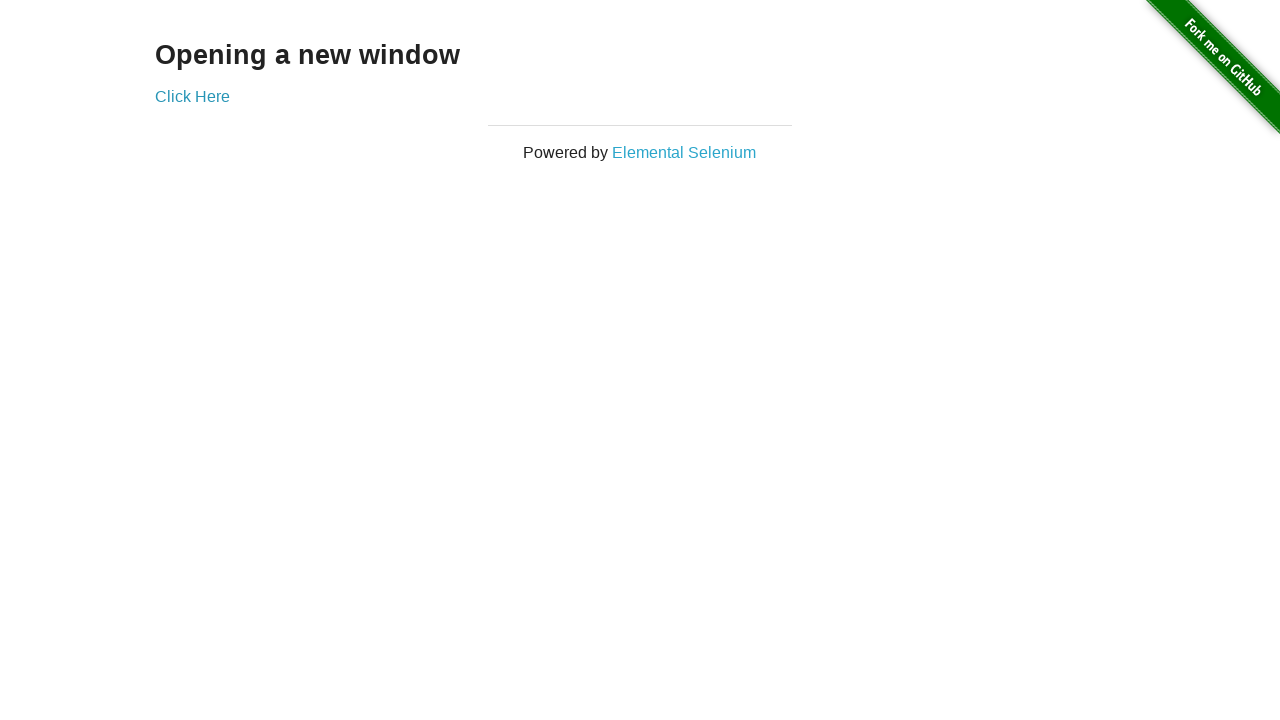

Verified new window title is 'New Window'
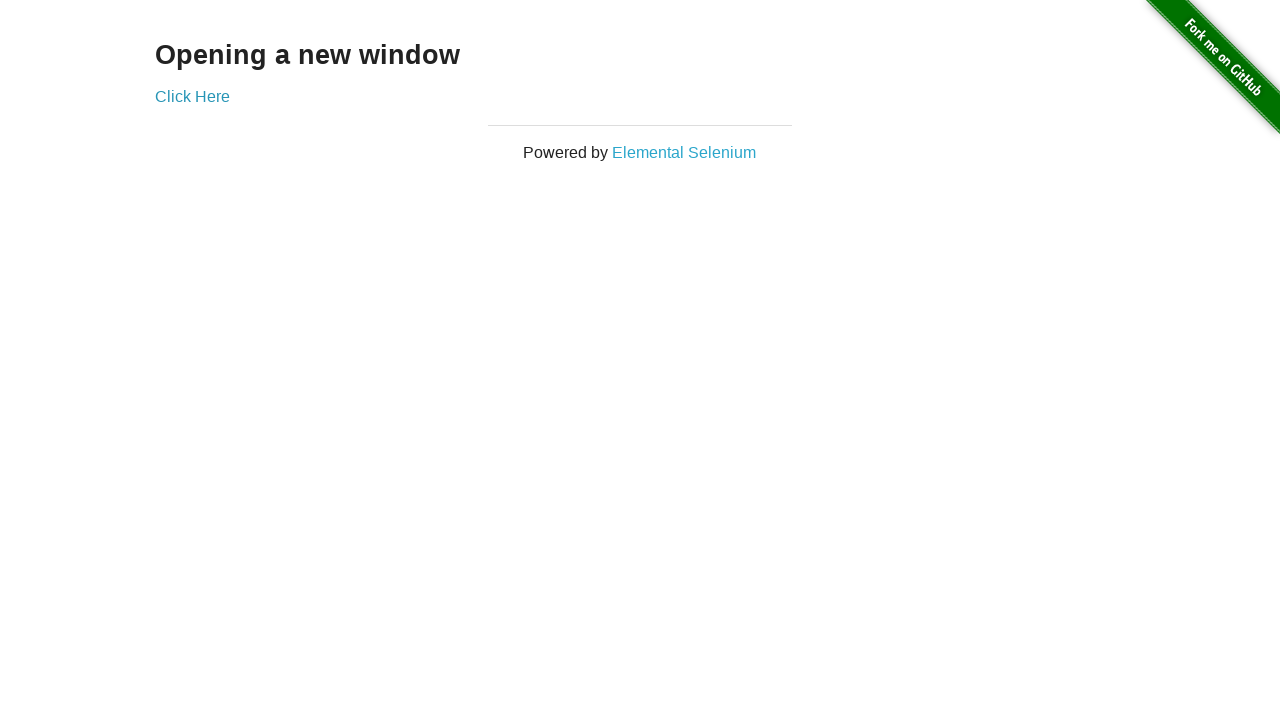

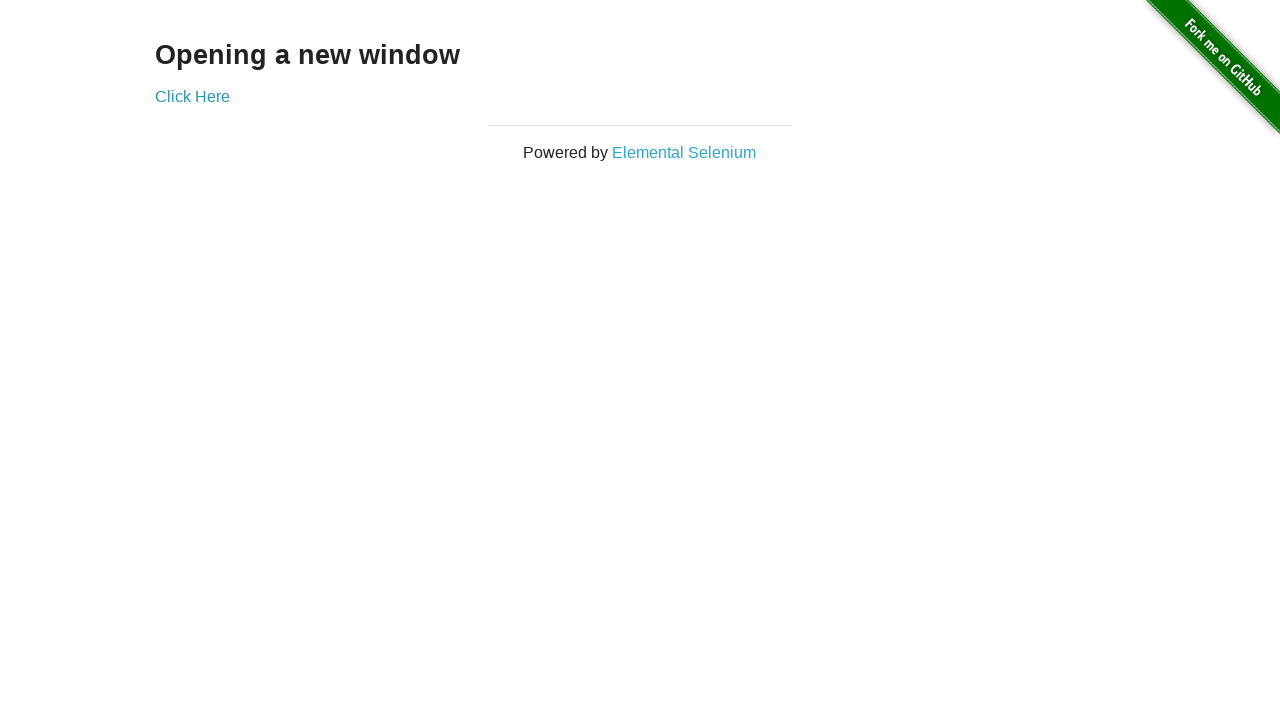